Loads the Flipkart homepage and verifies the page loads by checking the title and URL are accessible.

Starting URL: https://www.flipkart.com

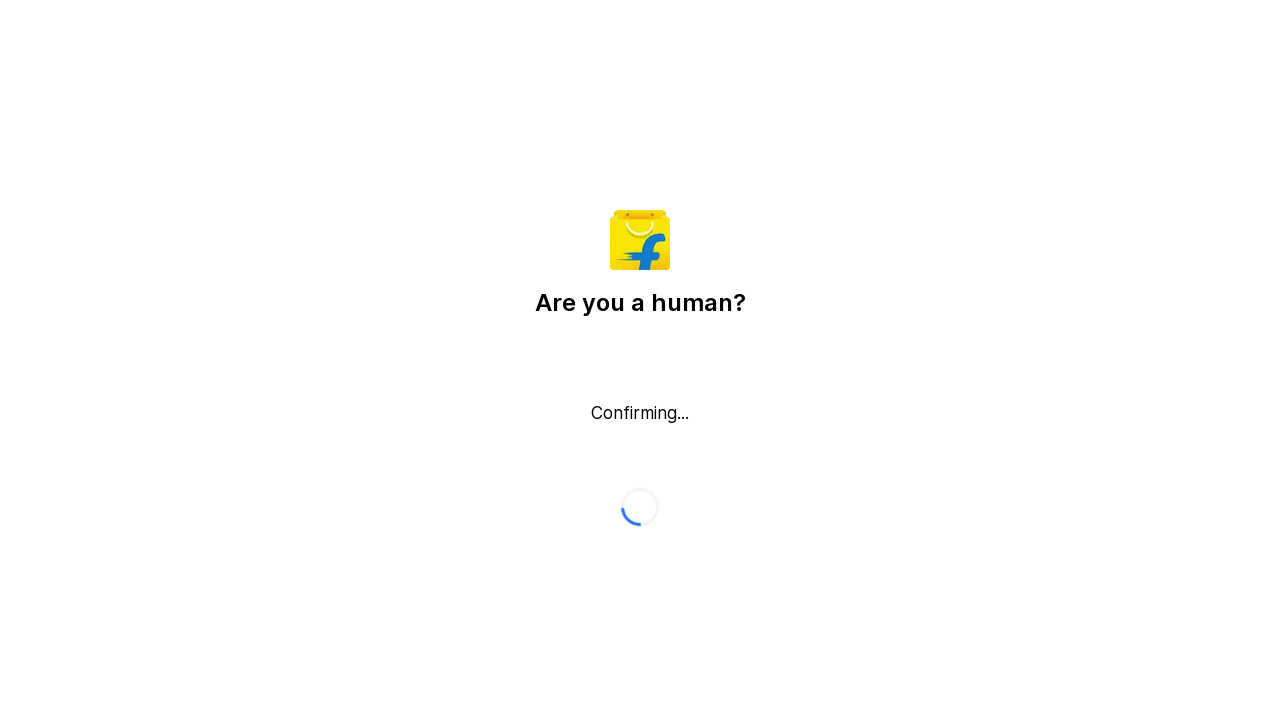

Waited for page to reach domcontentloaded state
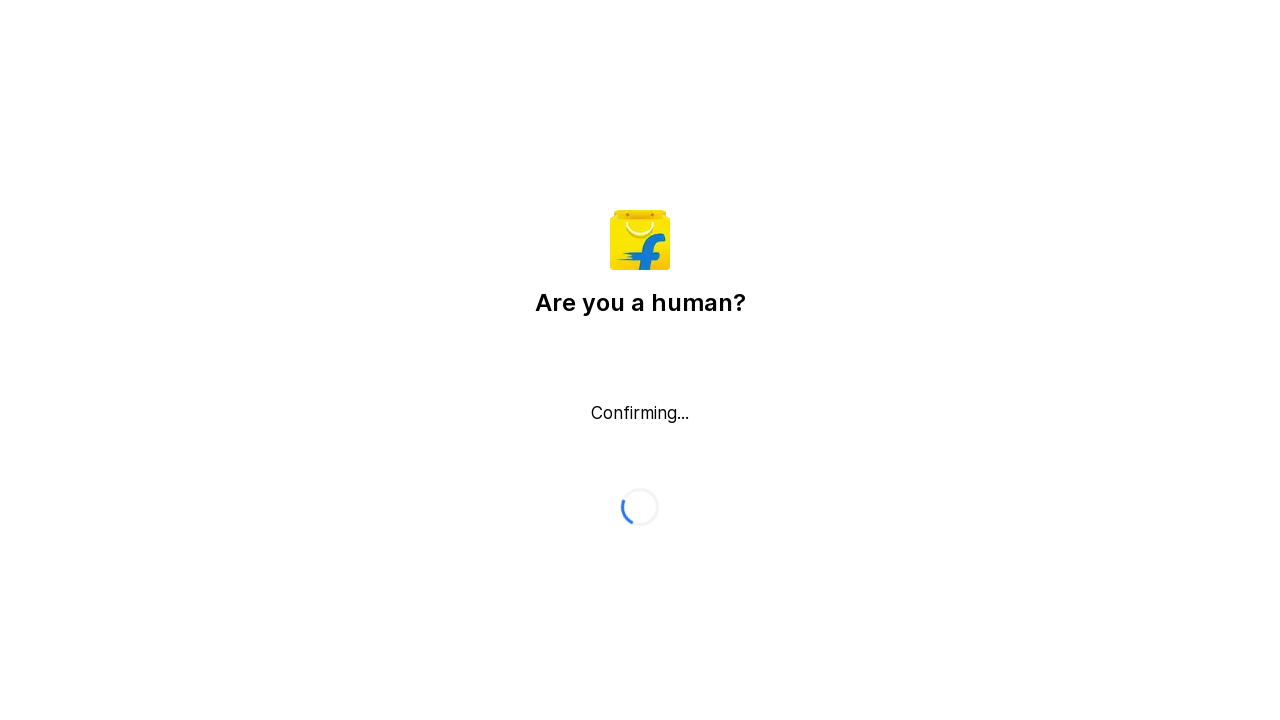

Retrieved current URL: https://www.flipkart.com/
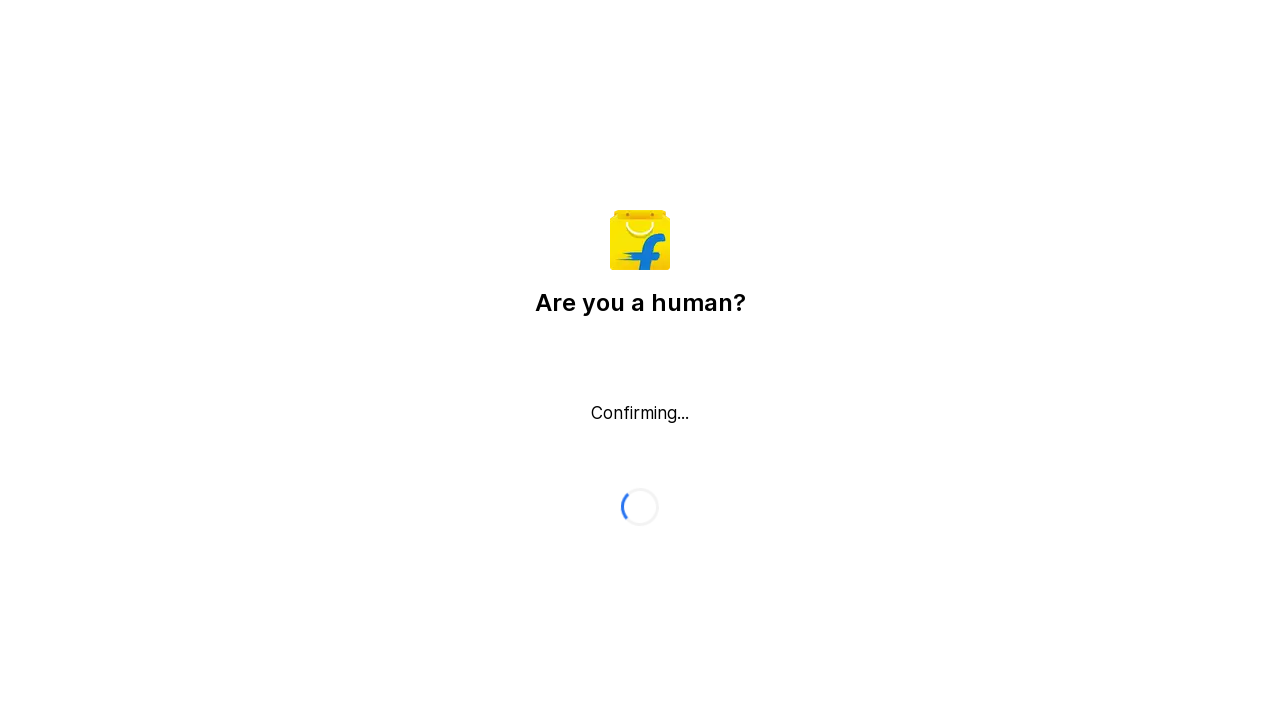

Retrieved page title: Flipkart reCAPTCHA
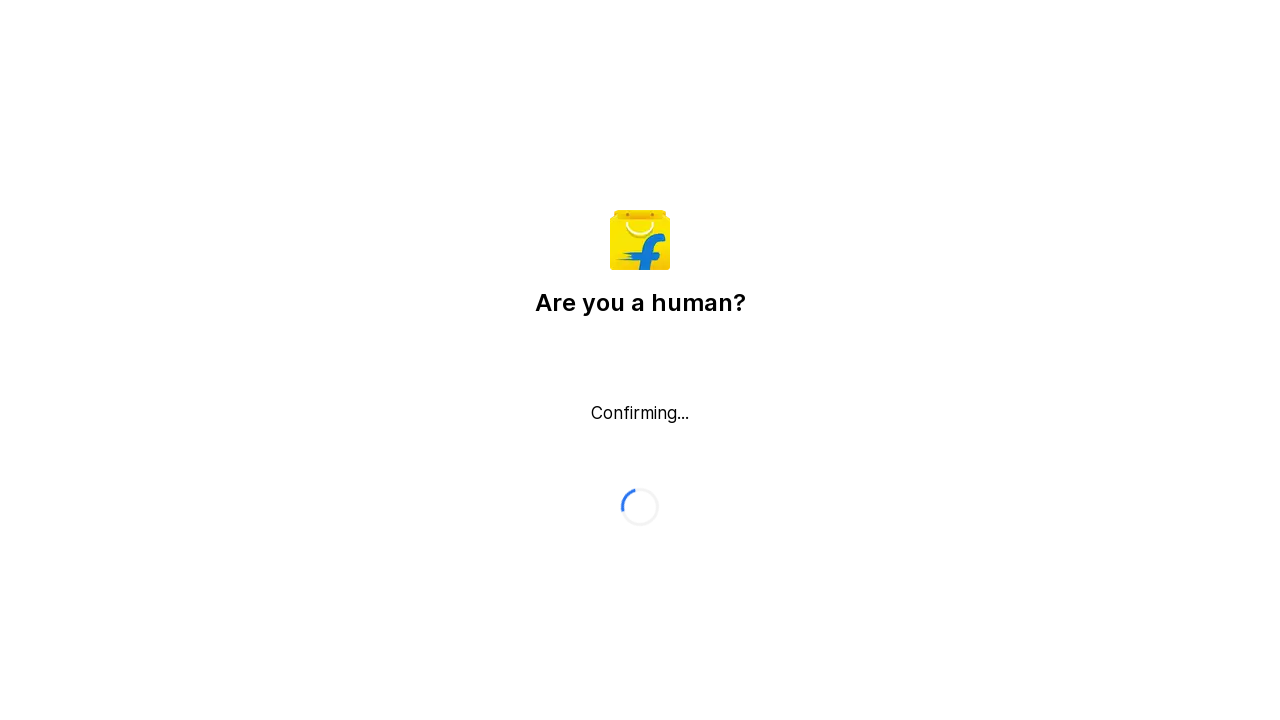

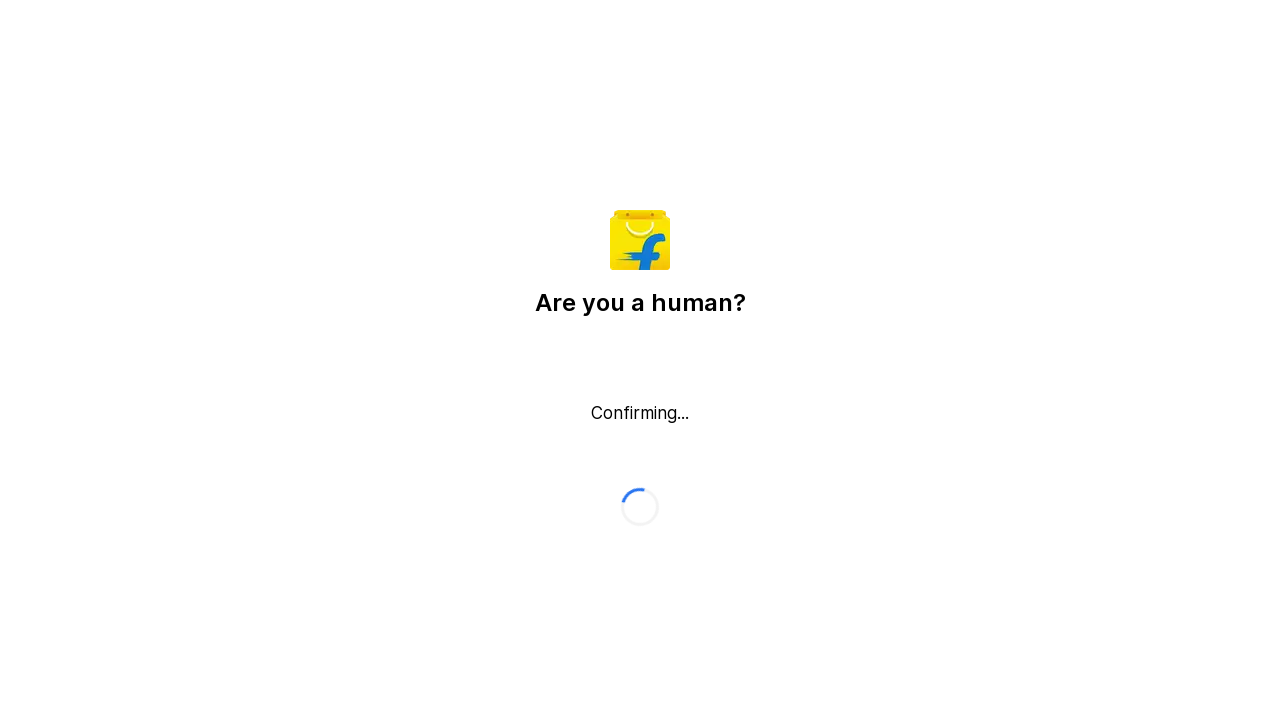